Tests TinyMCE rich text editor functionality by navigating menus, adding text content, inserting an image via URL, and previewing the document.

Starting URL: https://seleniumbase.io/tinymce/

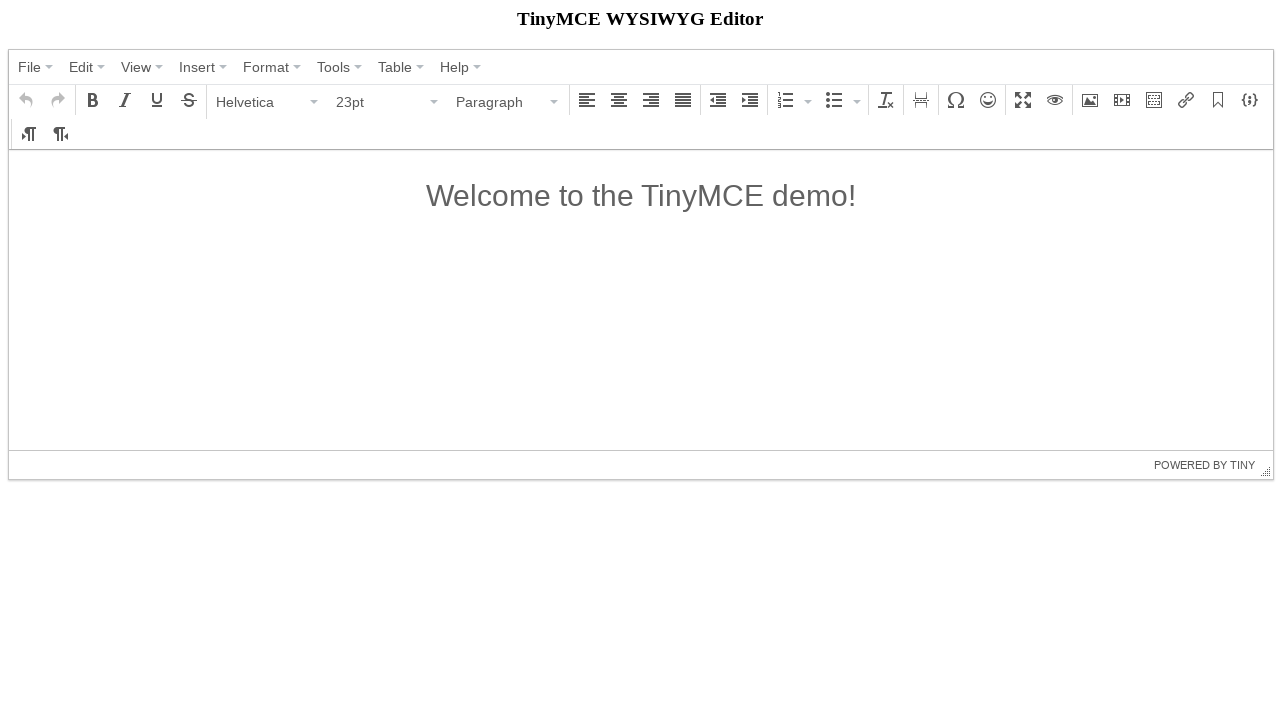

Waited for TinyMCE container to load
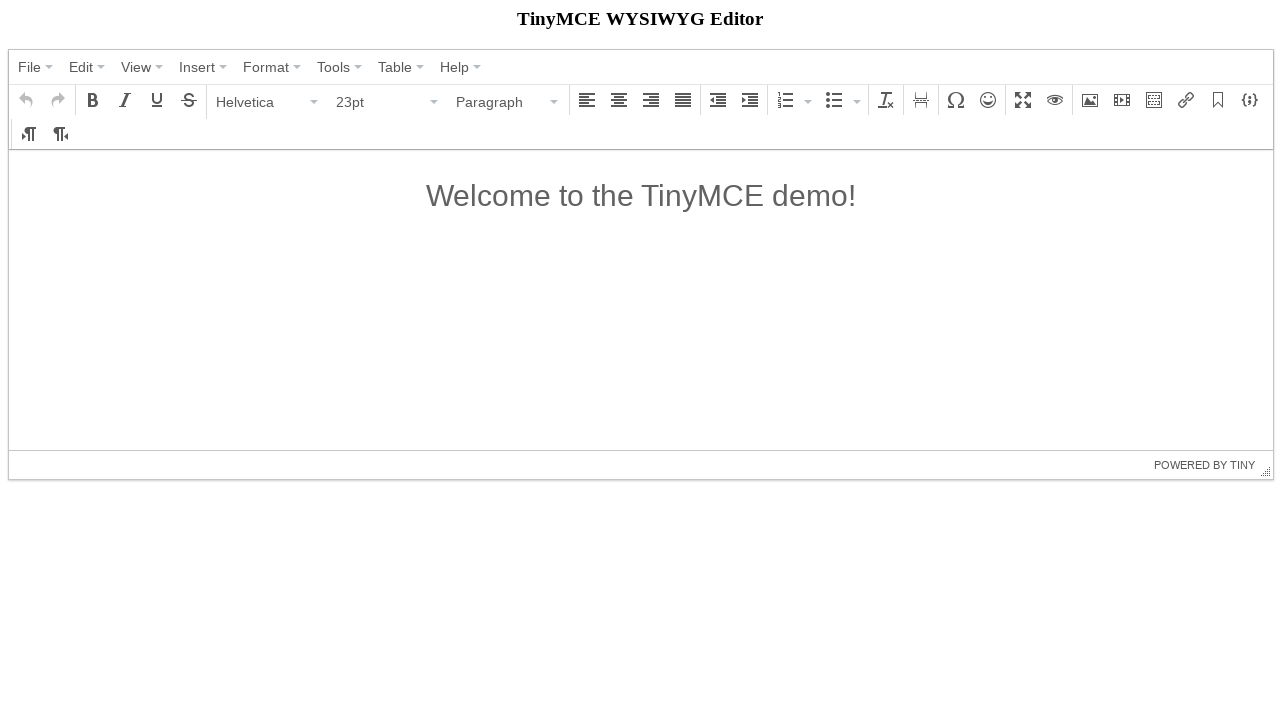

Clicked File menu at (30, 67) on text=File
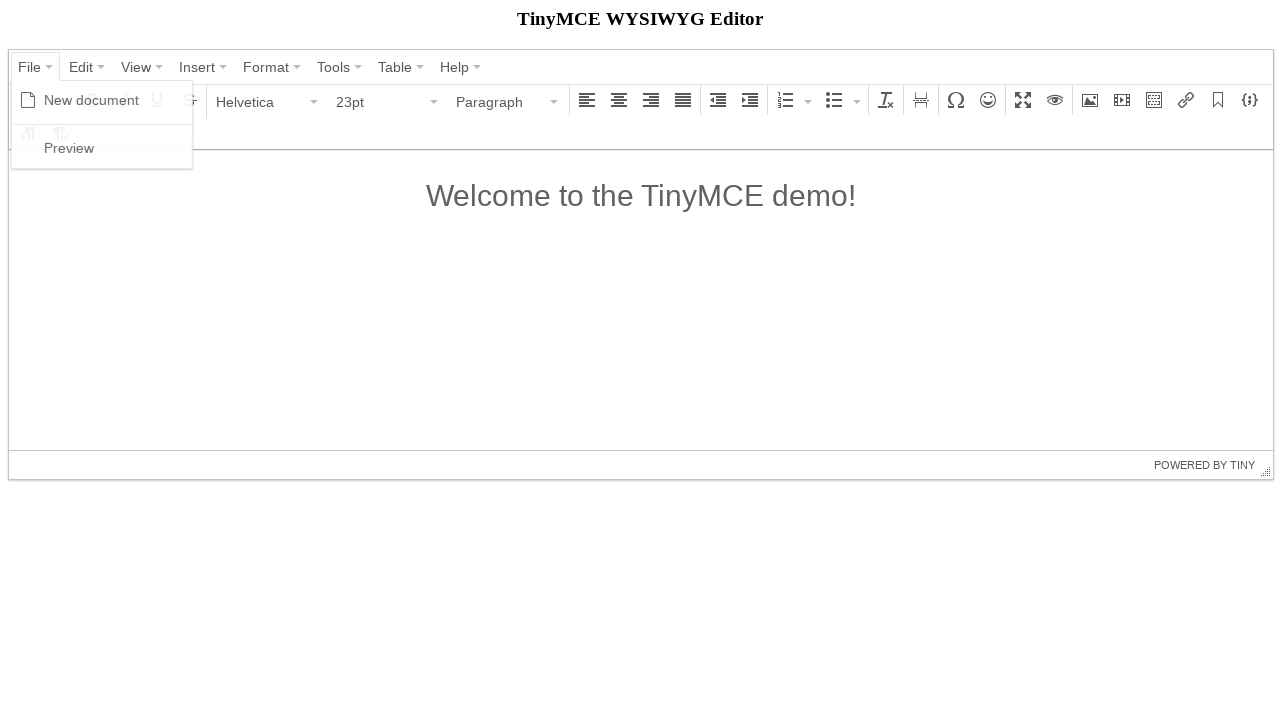

Clicked New document option at (92, 100) on text=New document
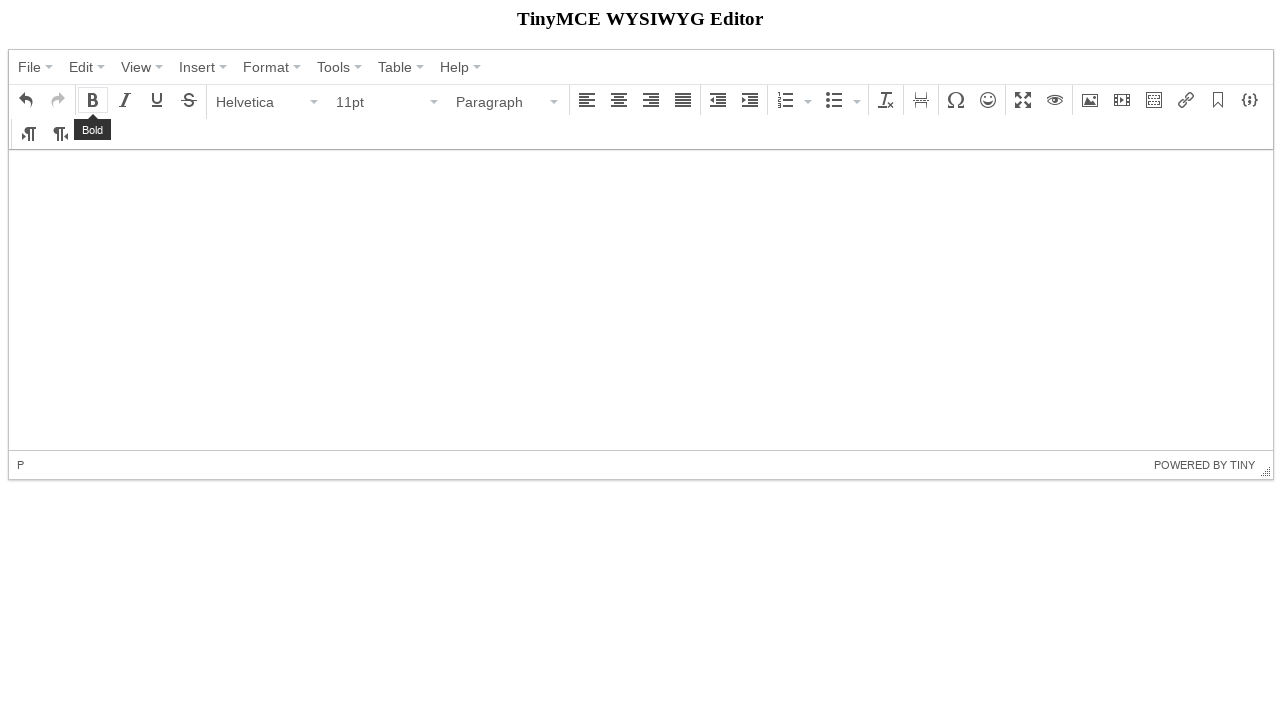

Clicked Paragraph format selector at (501, 102) on text=Paragraph
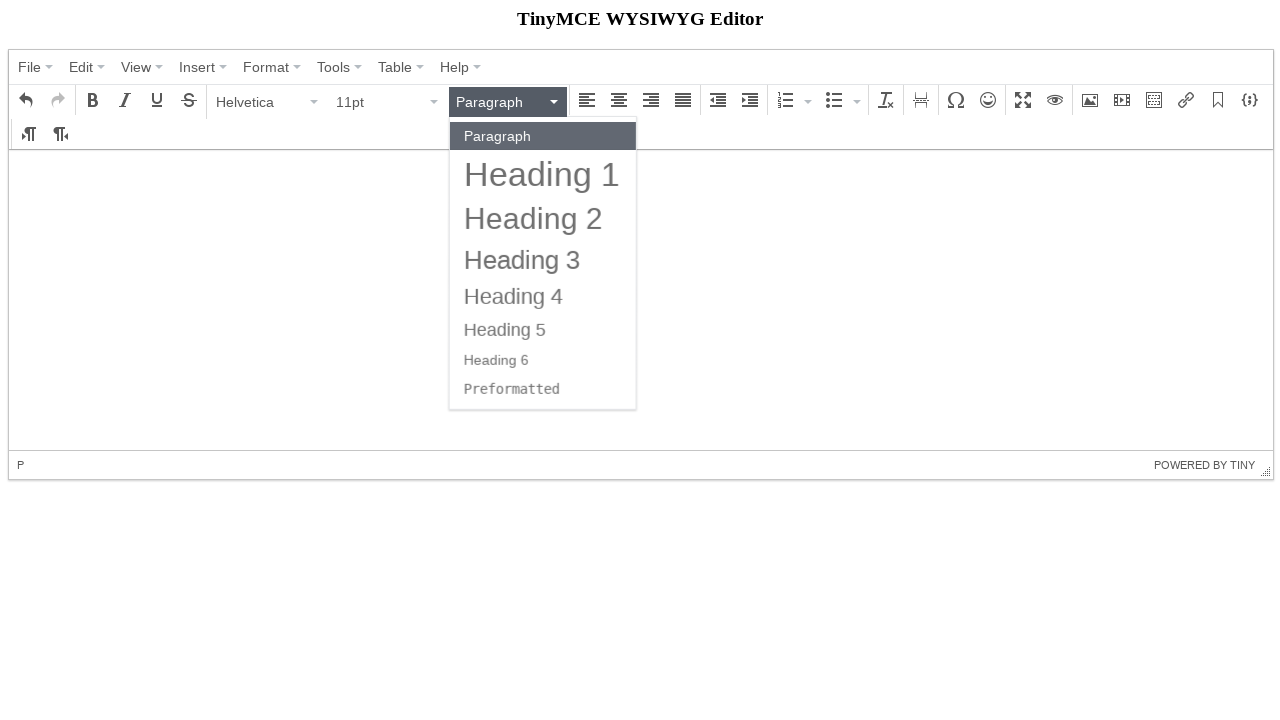

Selected Heading 2 format at (534, 218) on text=Heading 2
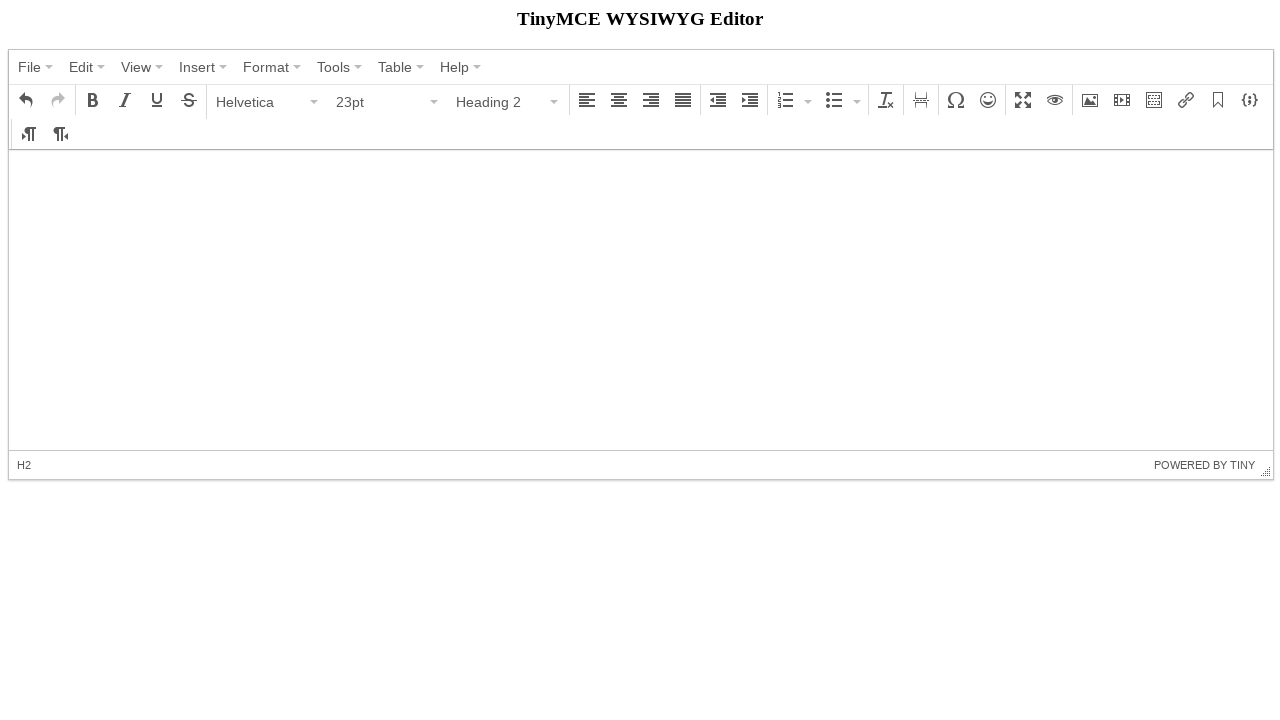

Added heading text 'Automate anything with SeleniumBase!' to TinyMCE editor on iframe >> nth=0 >> internal:control=enter-frame >> #tinymce
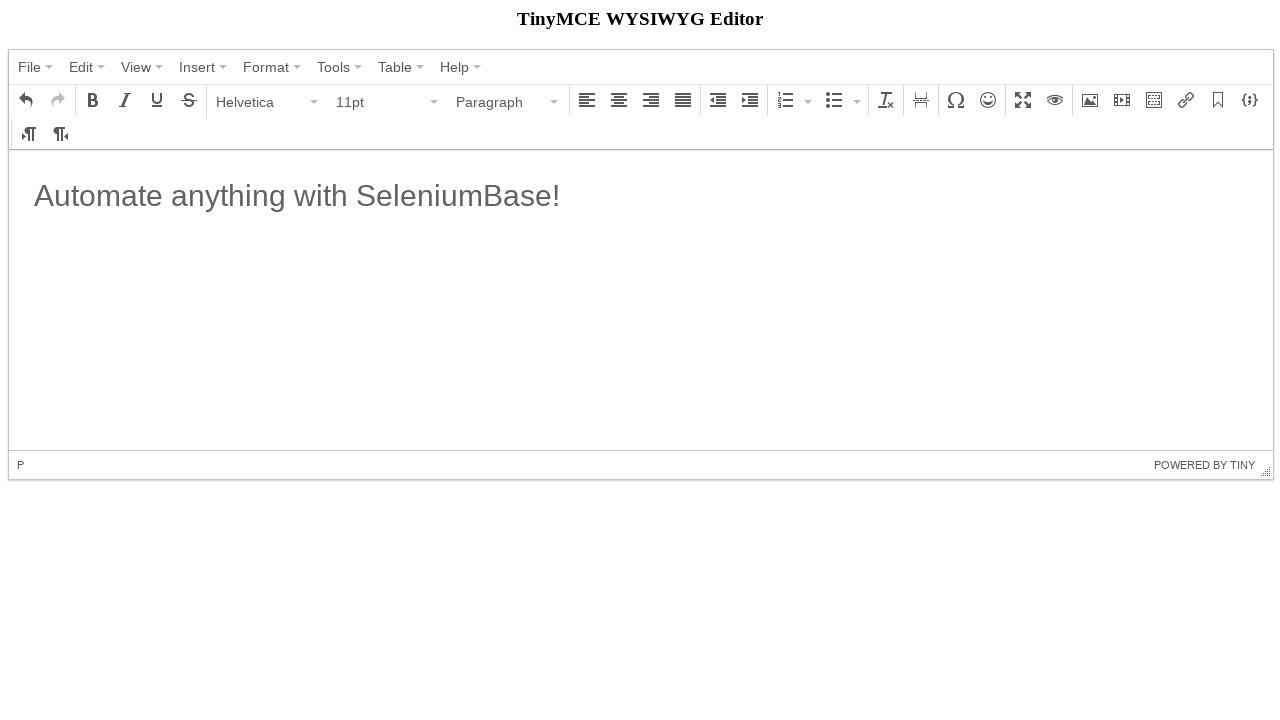

Clicked image insert button at (1090, 100) on button i.mce-i-image
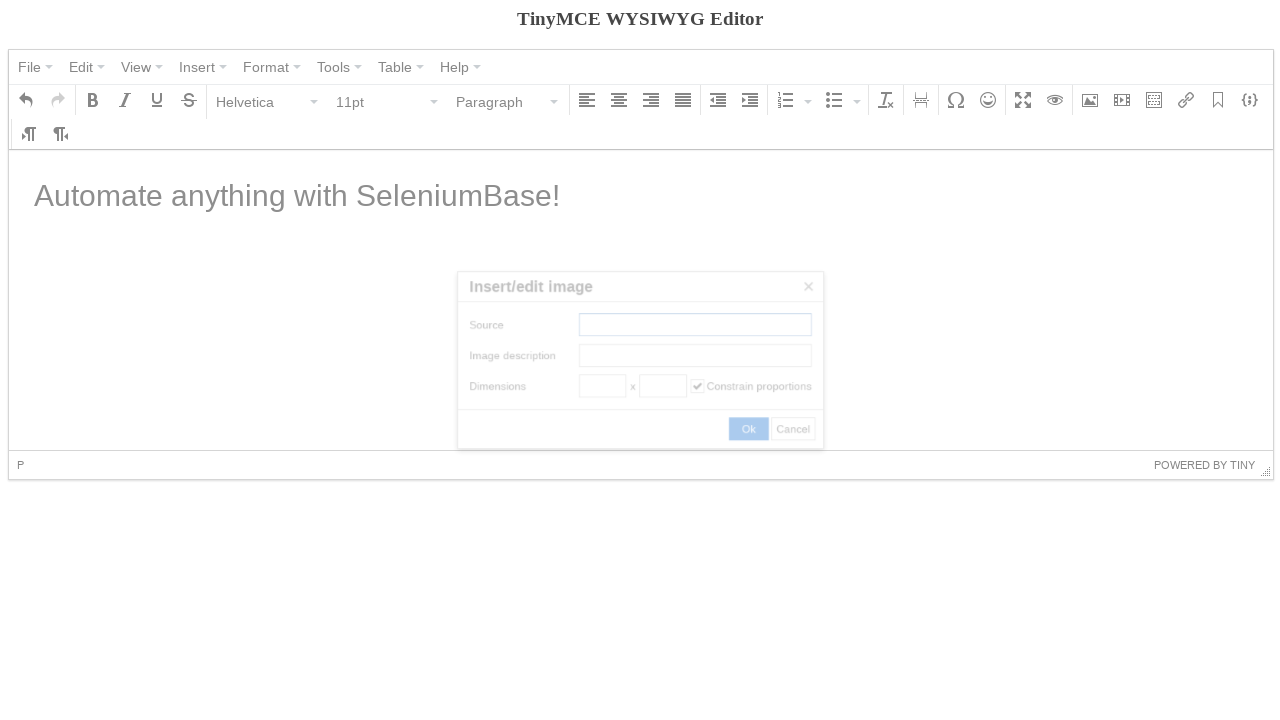

Set image width to 300 pixels on input[aria-label='Width'].mce-textbox
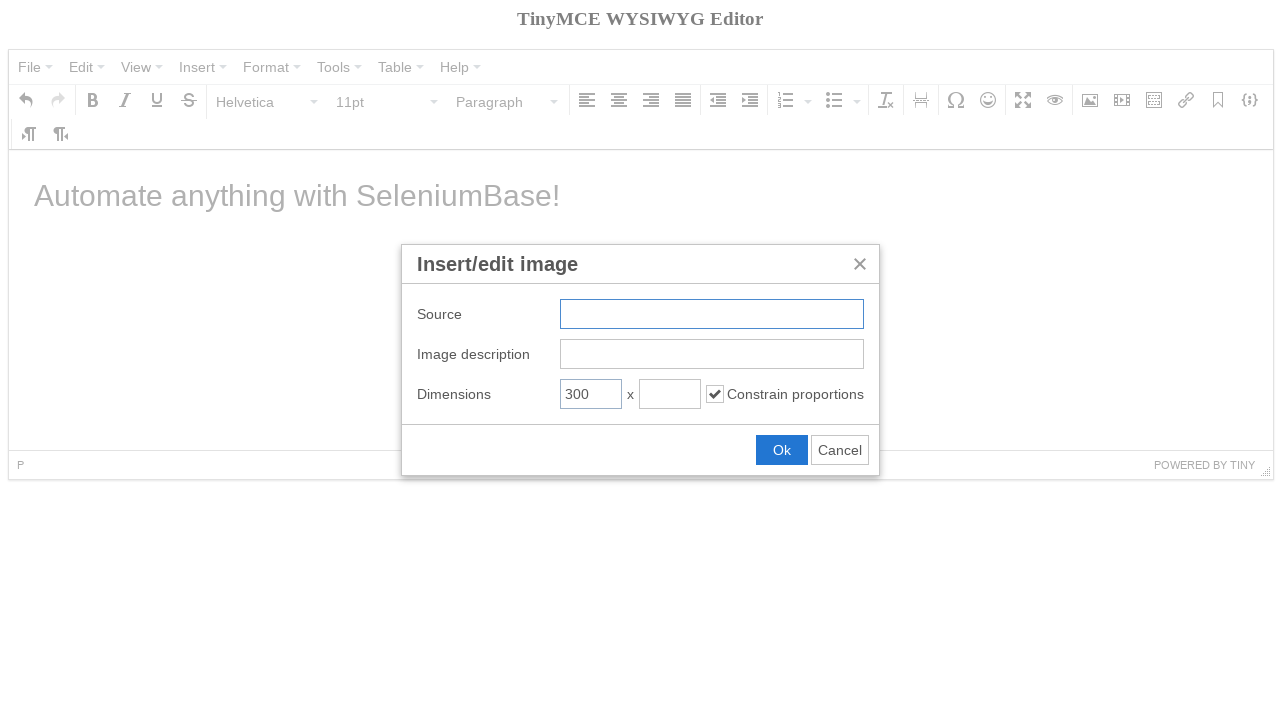

Entered image URL into image dialog on input.mce-textbox
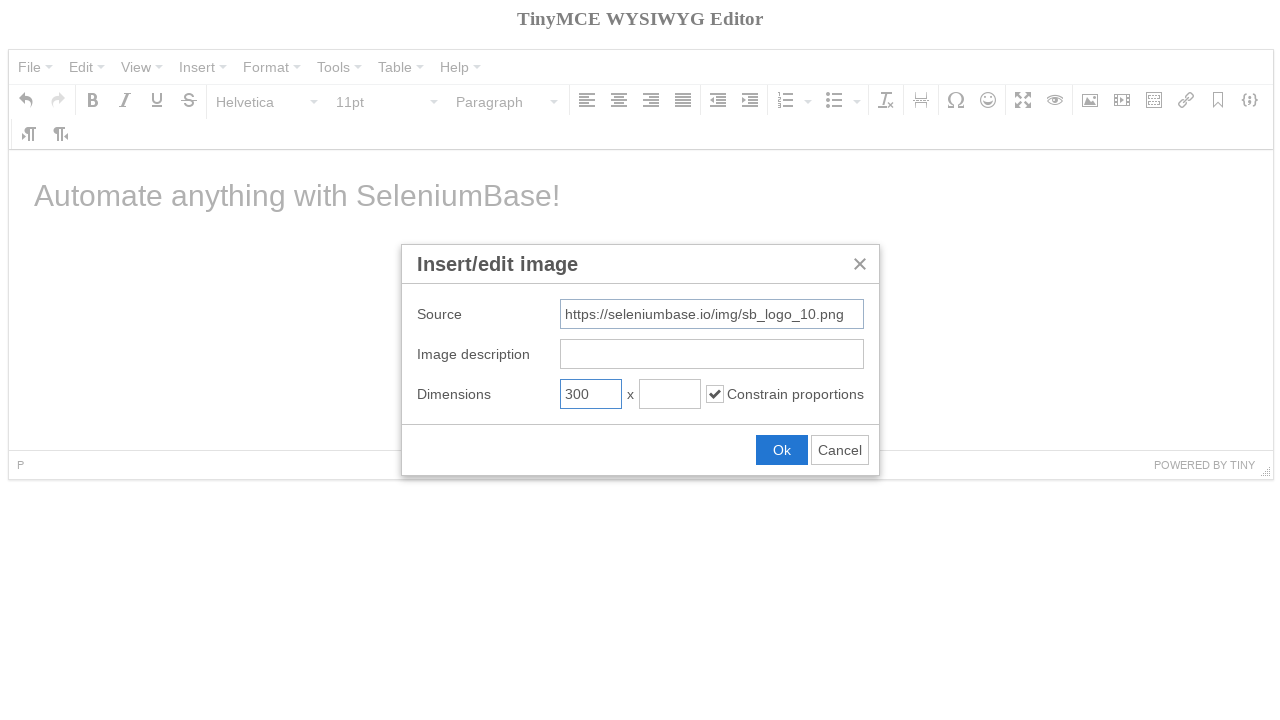

Submitted image insertion by pressing Enter
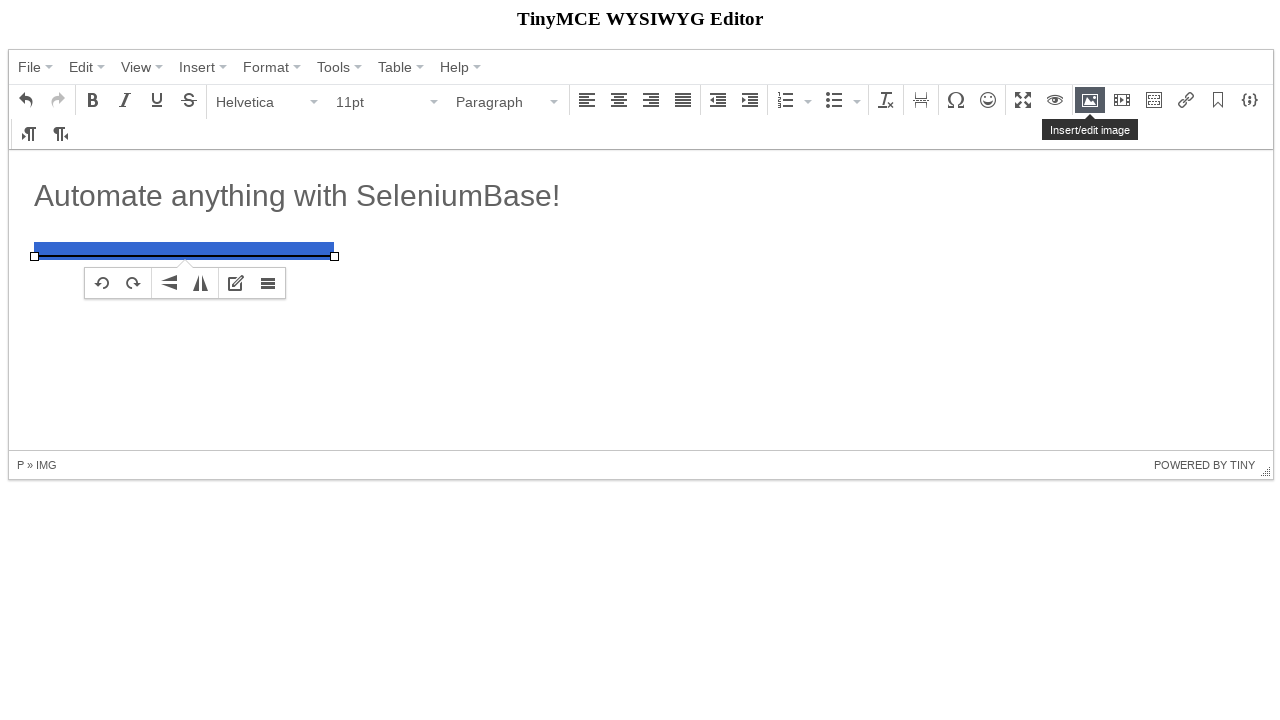

Clicked on the inserted heading in the editor at (641, 196) on iframe >> nth=0 >> internal:control=enter-frame >> h2
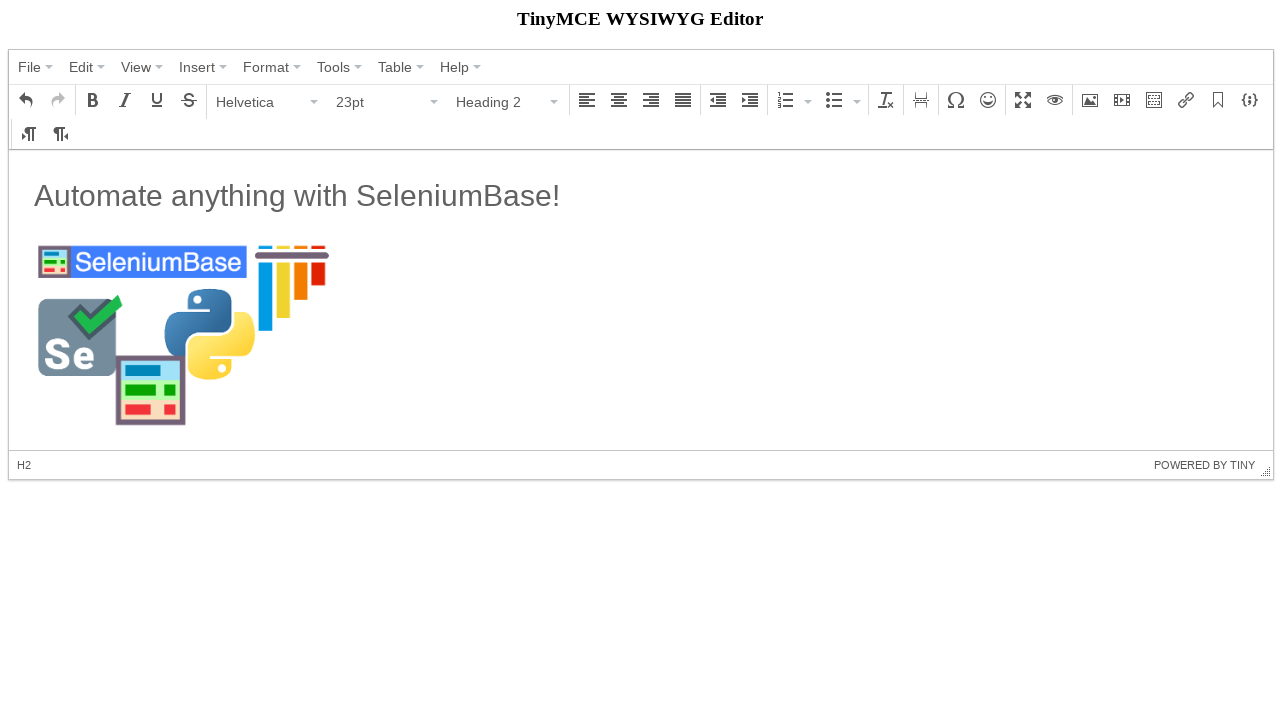

Clicked File menu again at (30, 67) on text=File
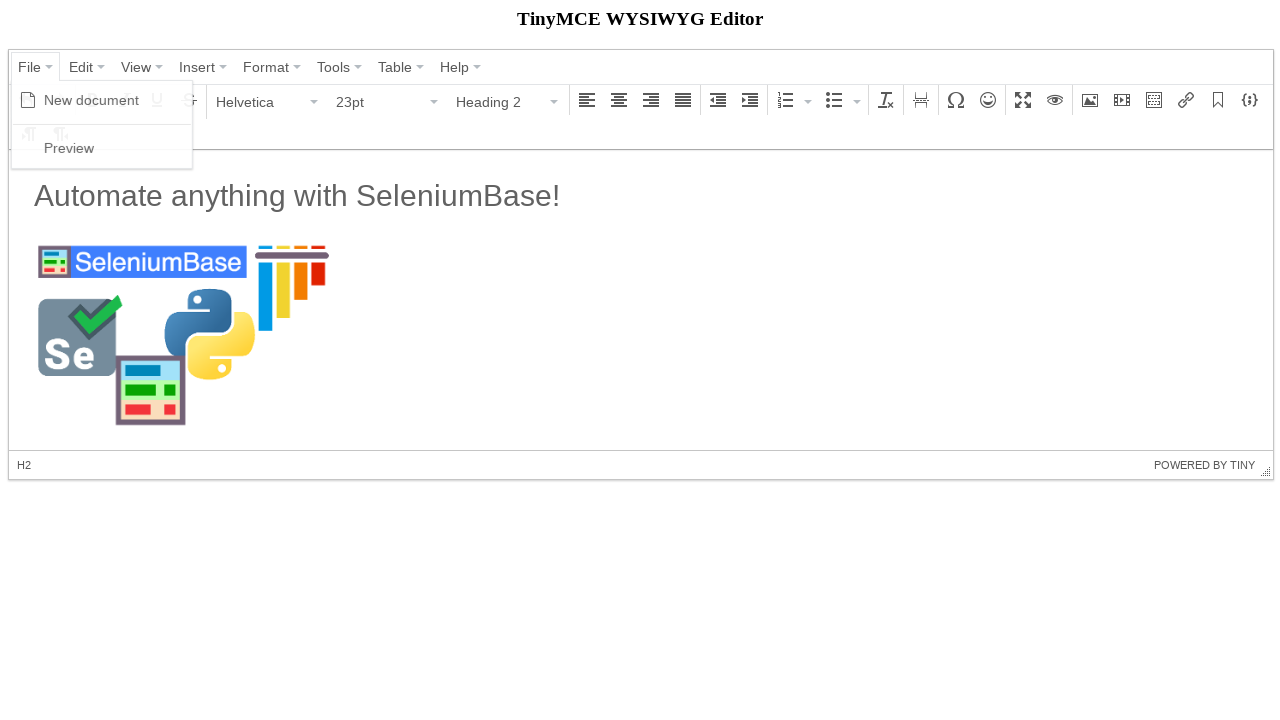

Clicked Preview option to view document at (69, 148) on text=Preview
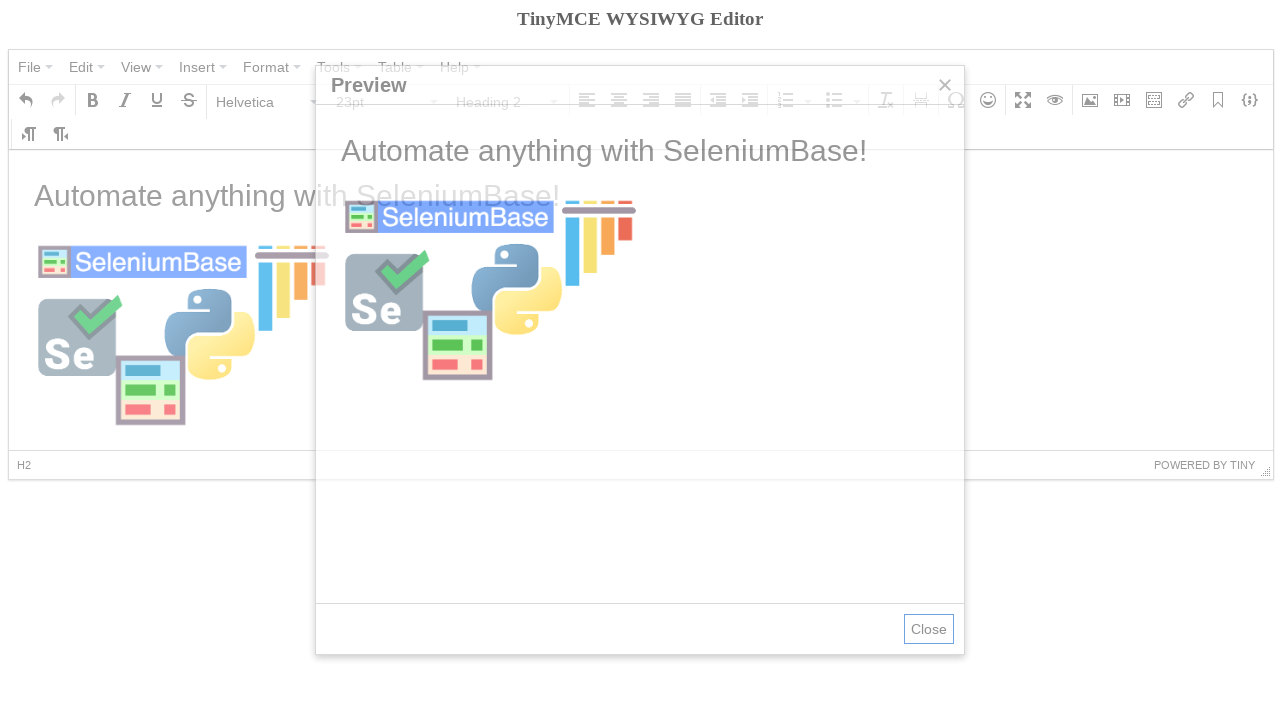

Preview iframe loaded with sandboxed content
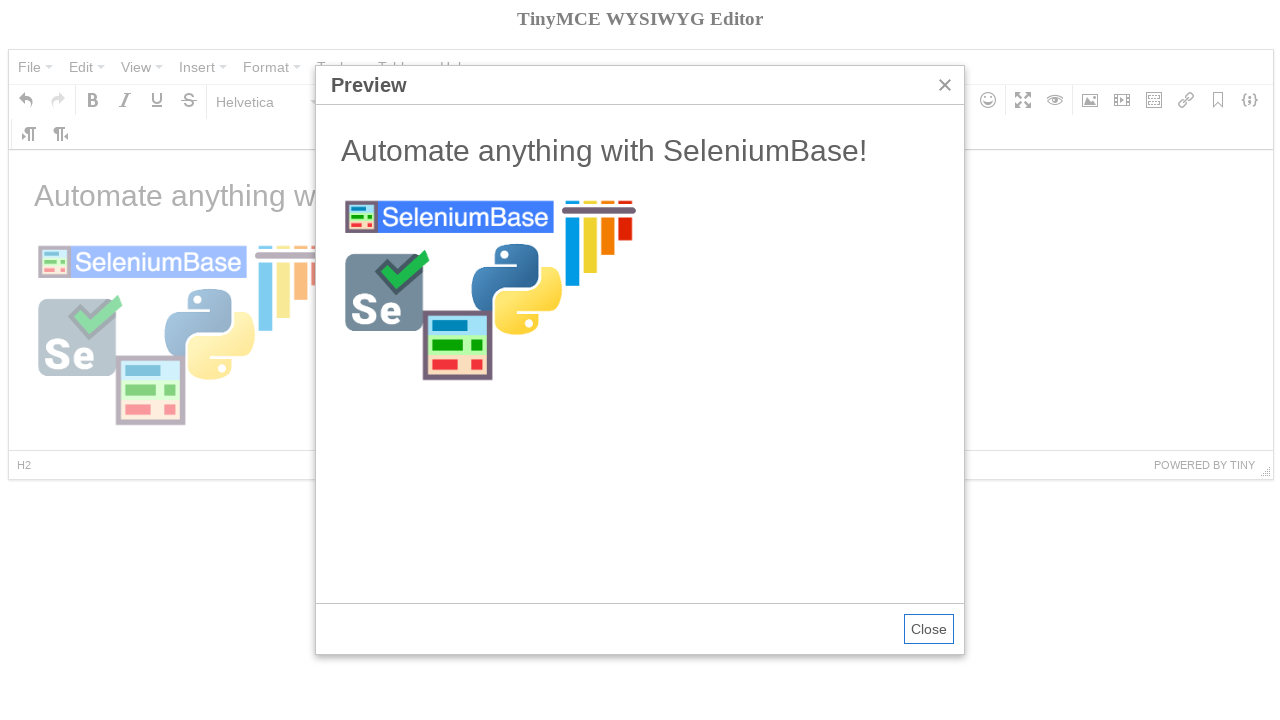

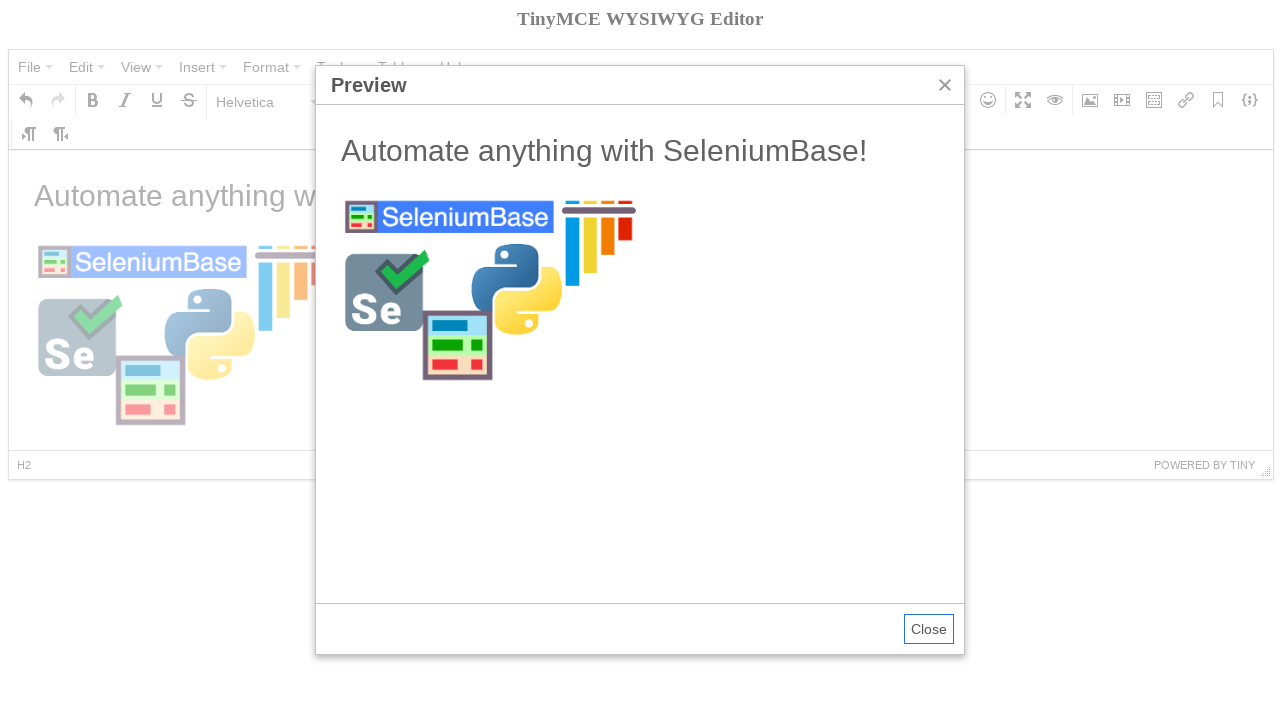